Tests double-click and right-click functionality on buttons and verifies the success messages

Starting URL: https://demoqa.com/buttons

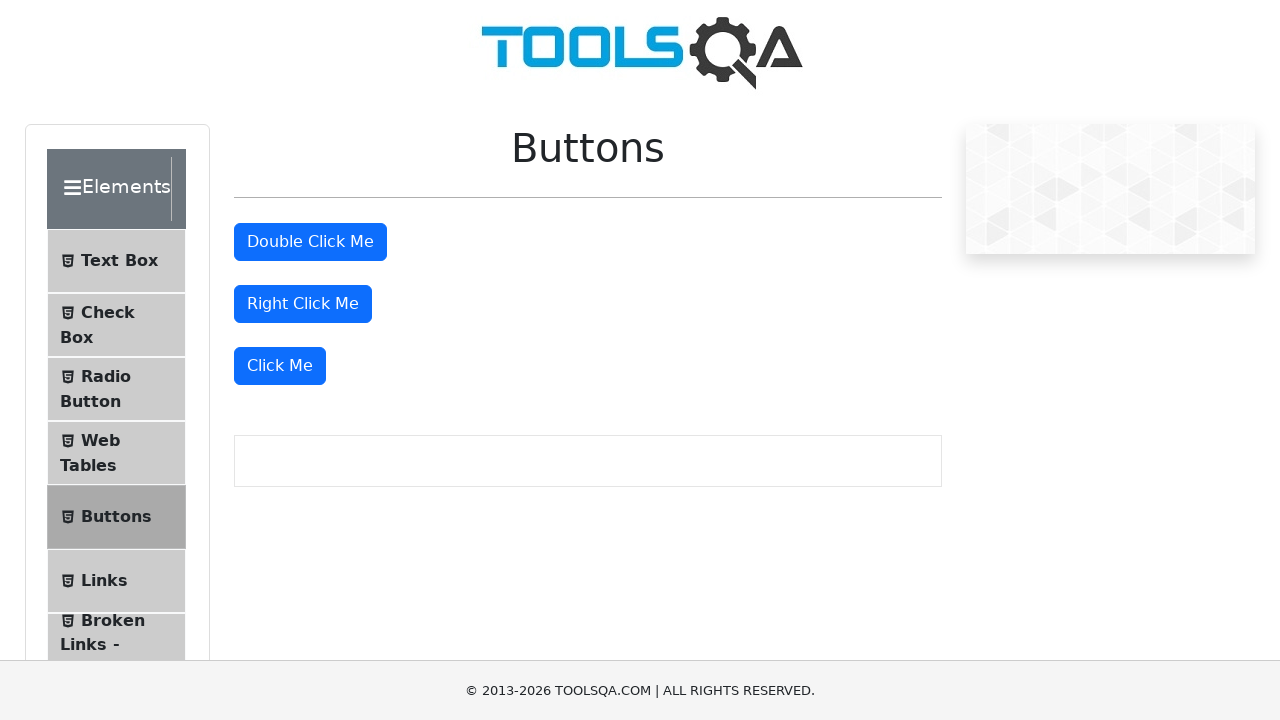

Double-clicked the double click button at (310, 242) on #doubleClickBtn
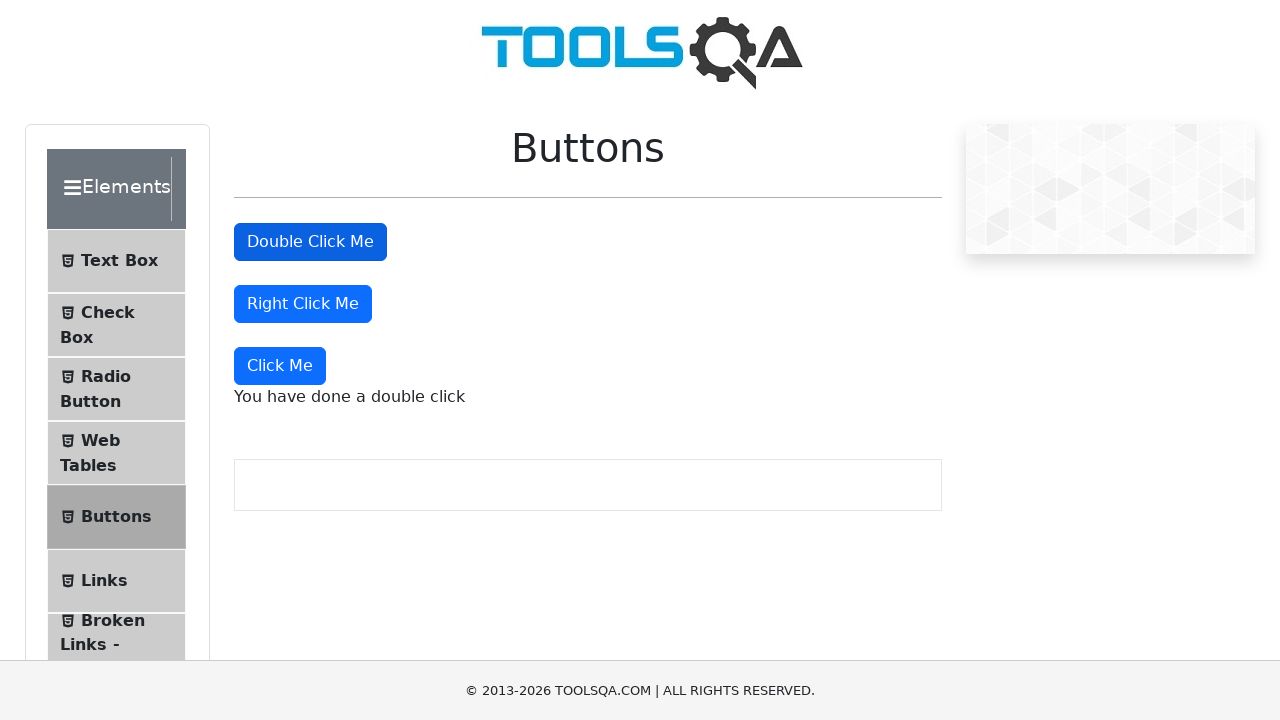

Verified double click success message appeared
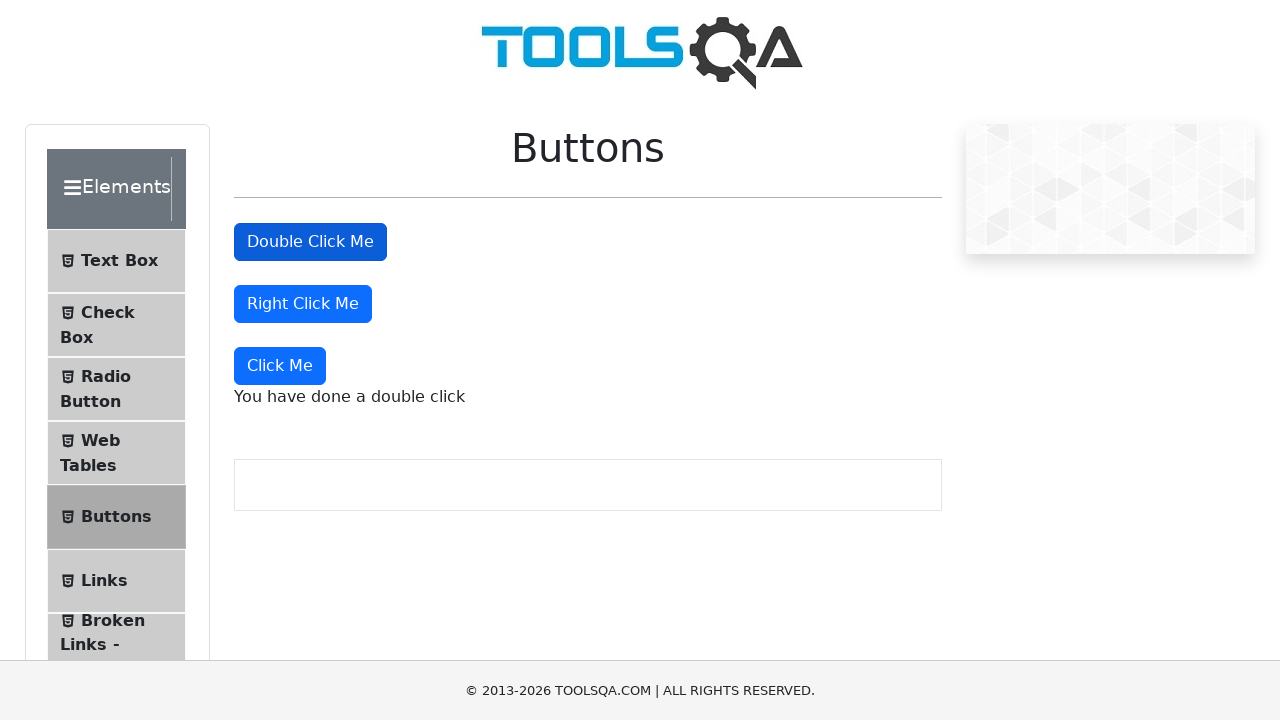

Right-clicked the right click button at (303, 304) on #rightClickBtn
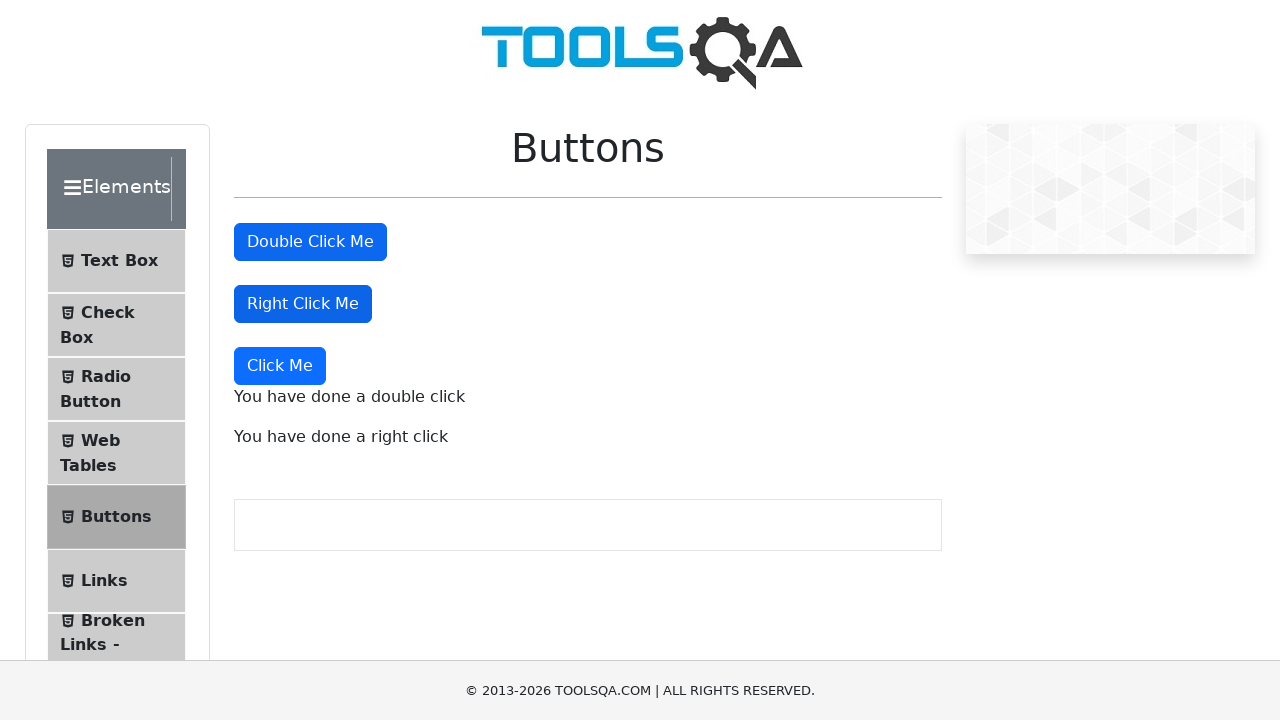

Verified right click success message appeared
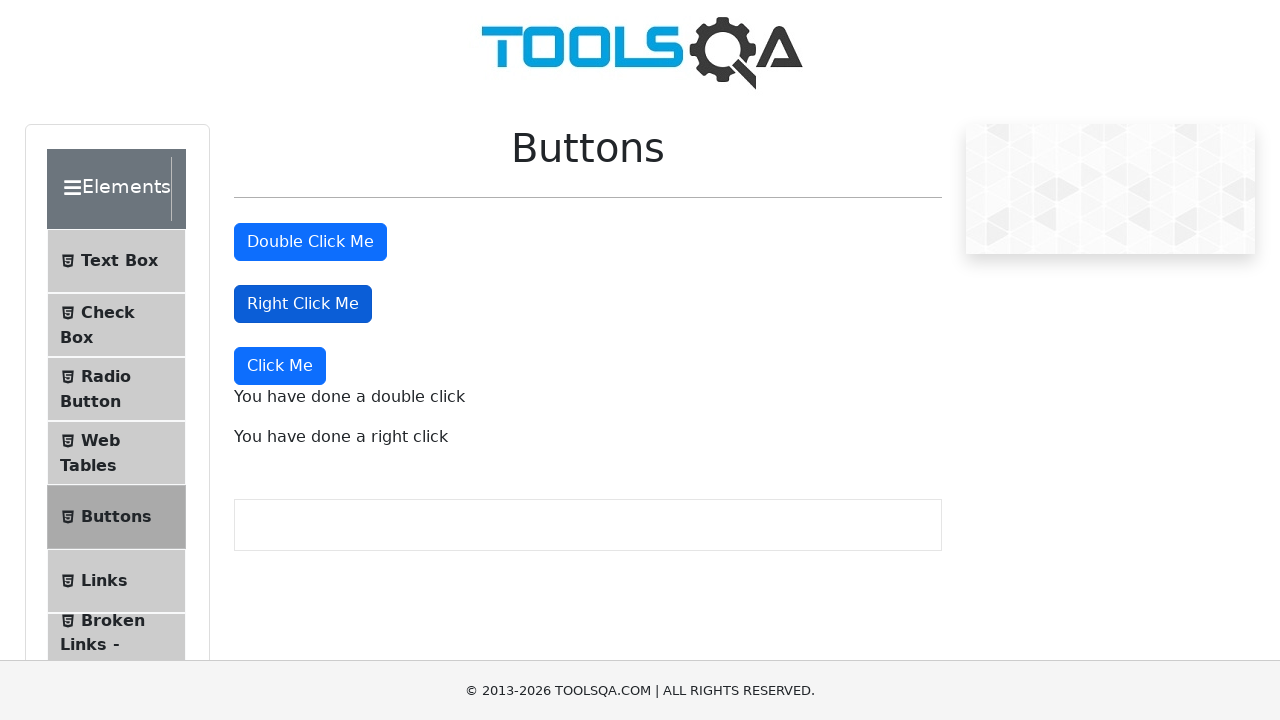

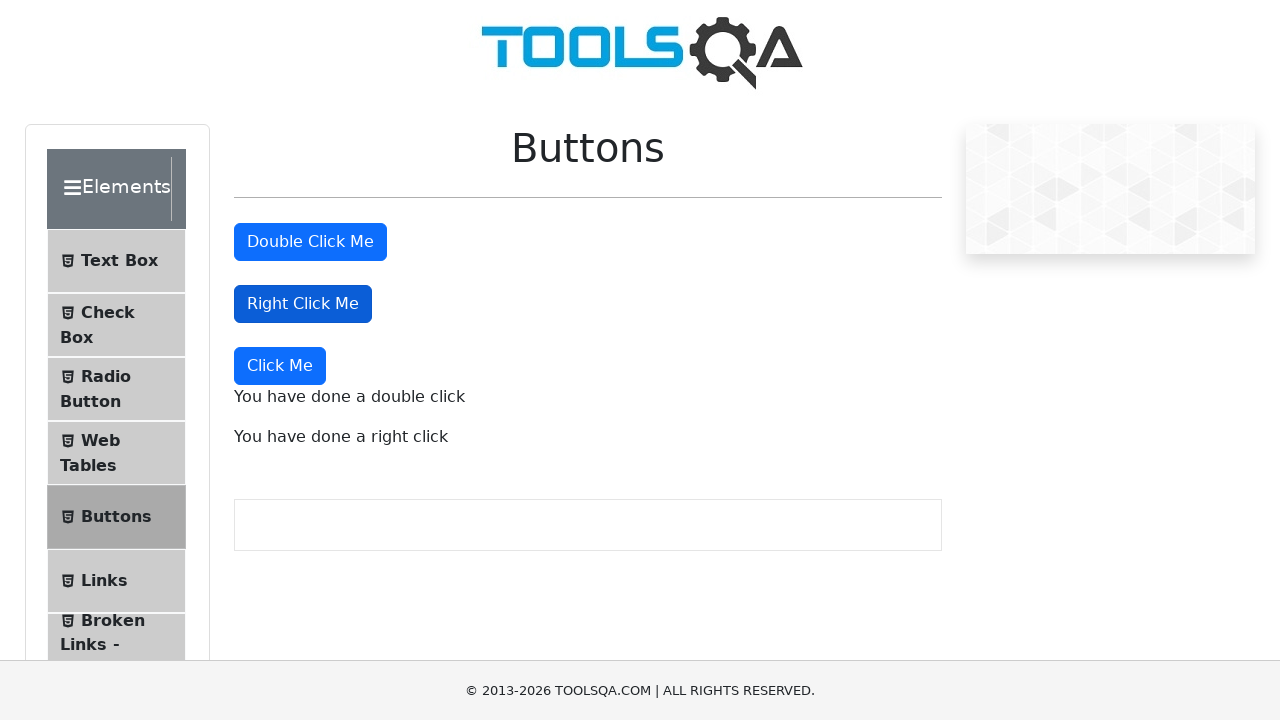